Navigates to the Roller Coaster Database homepage and clicks on a random roller coaster link to view its details page

Starting URL: https://rcdb.com

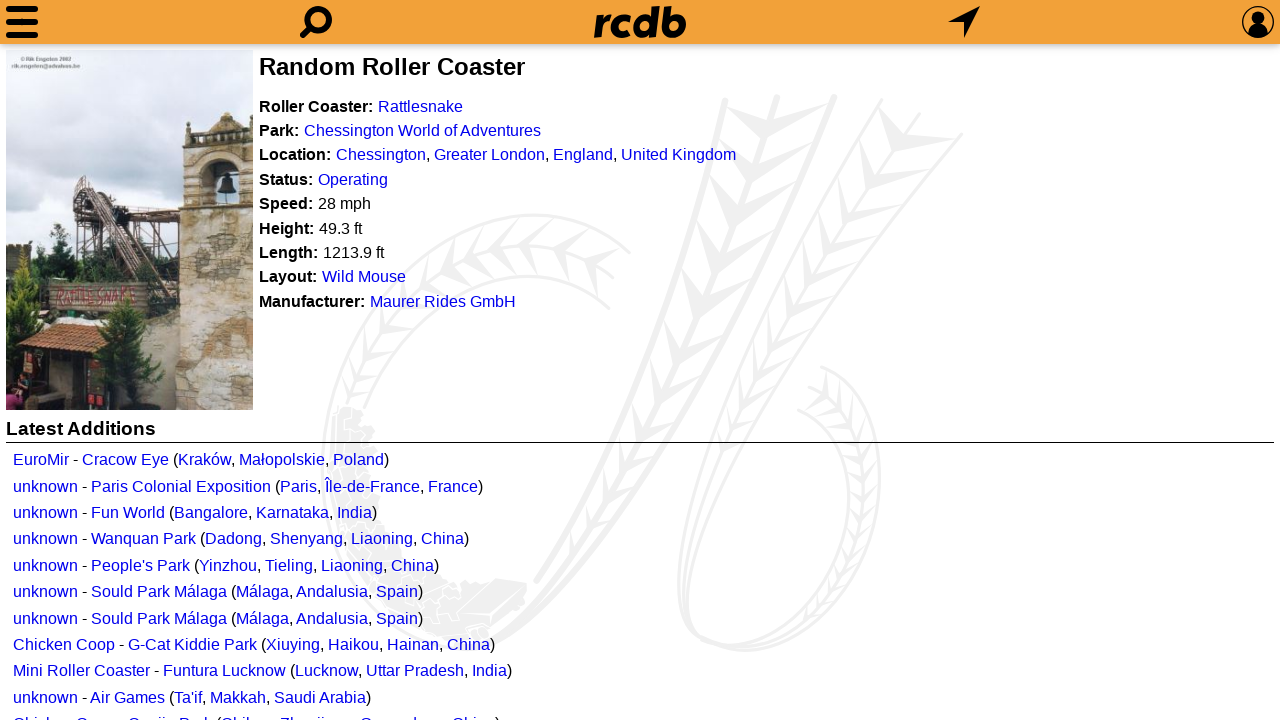

Clicked on a random roller coaster link from the homepage at (420, 106) on xpath=//*[@id="rrc_text"]/p[1]/a
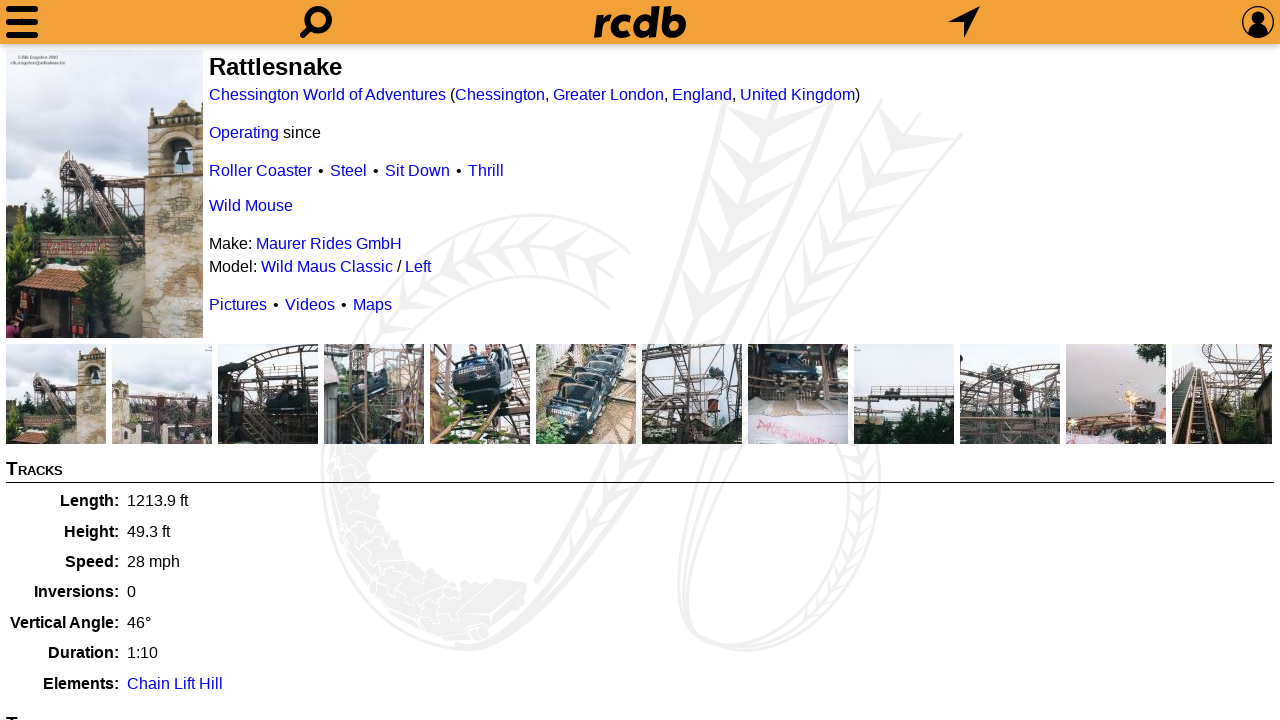

Roller coaster details page loaded successfully
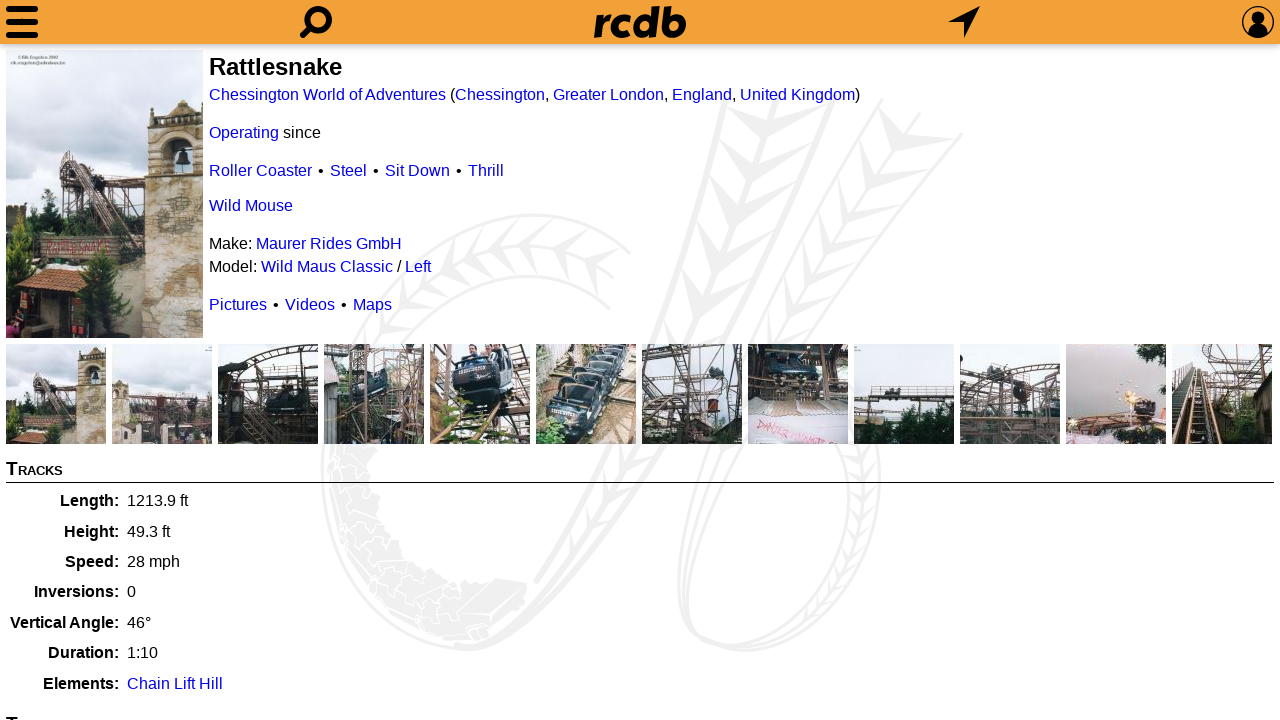

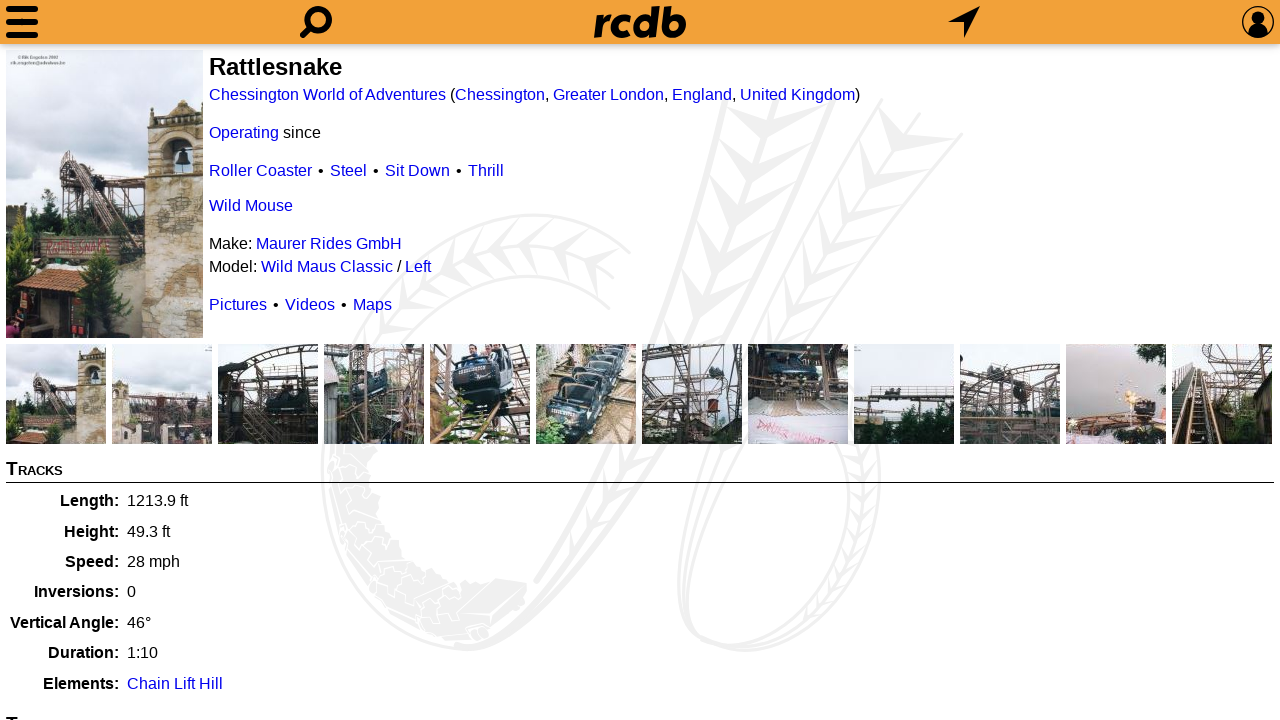